Tests form filling on a Selenium tutorial practice page by entering a name and password into form fields and clicking the submit button.

Starting URL: https://curso-python-selenium.netlify.app/aula_06_a.html

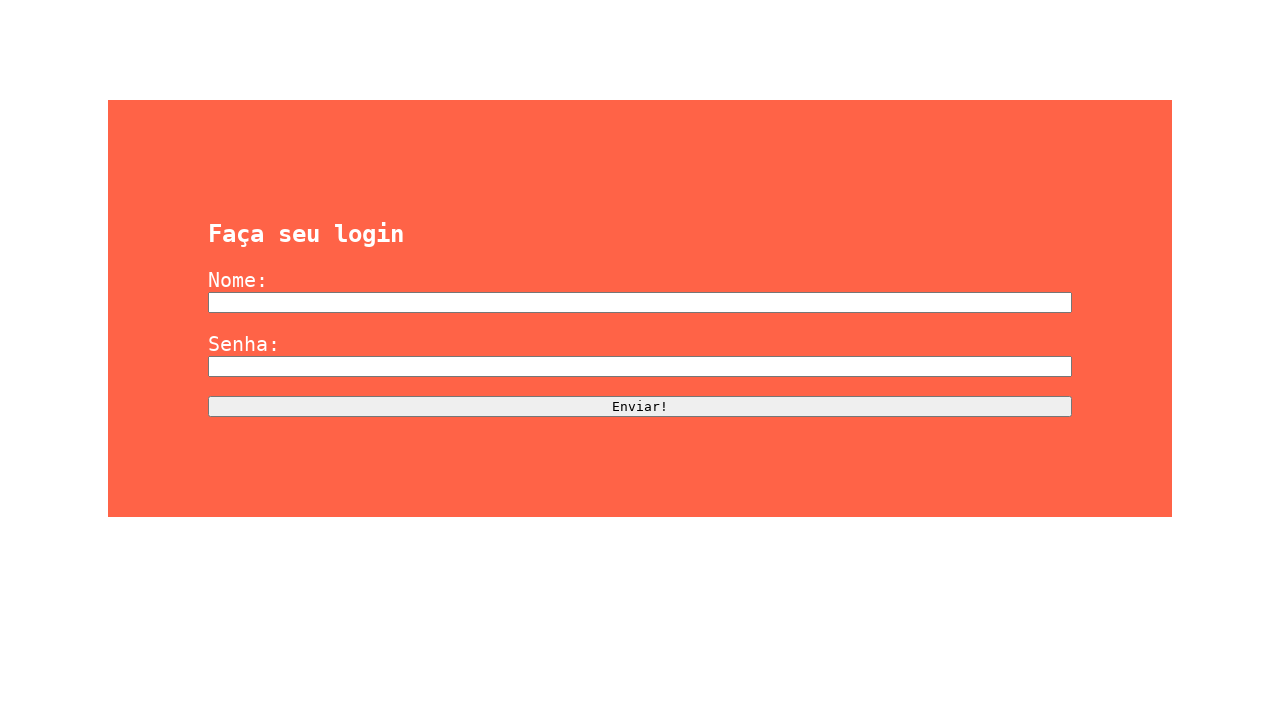

Filled name field with 'Clara' on [name*="ome"]
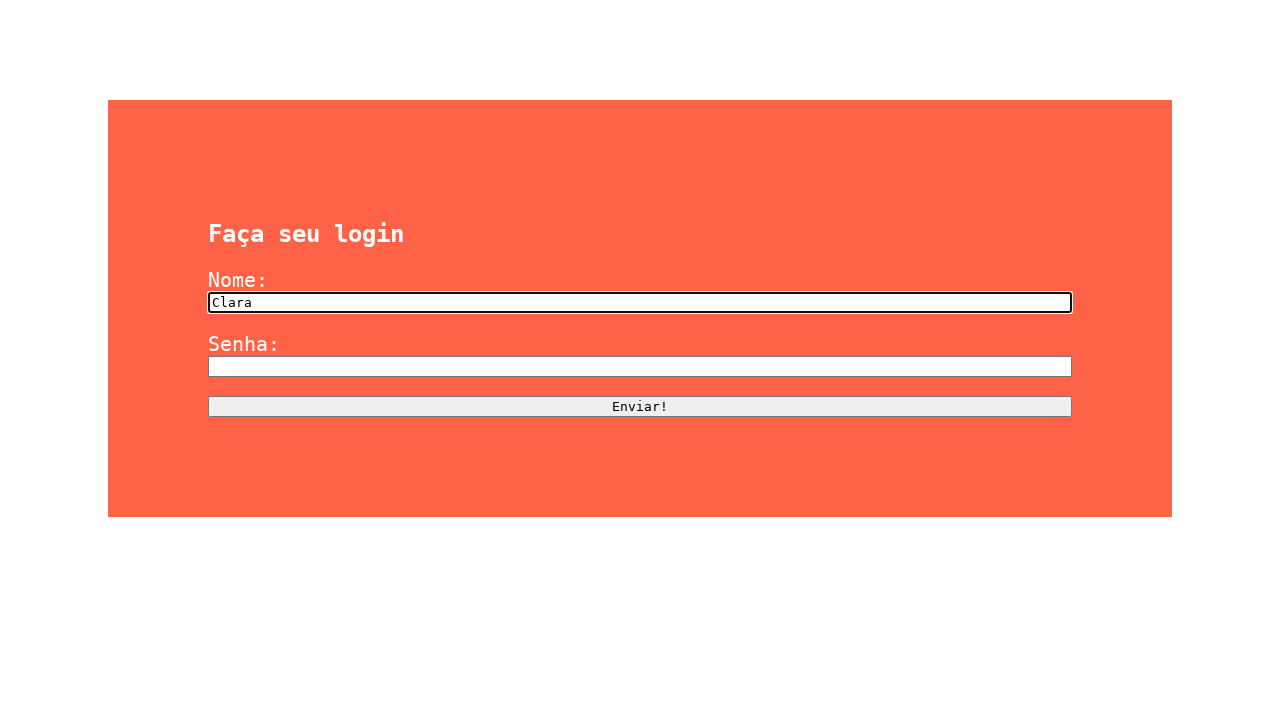

Filled password field with 'submarino123' on [name*="nha"]
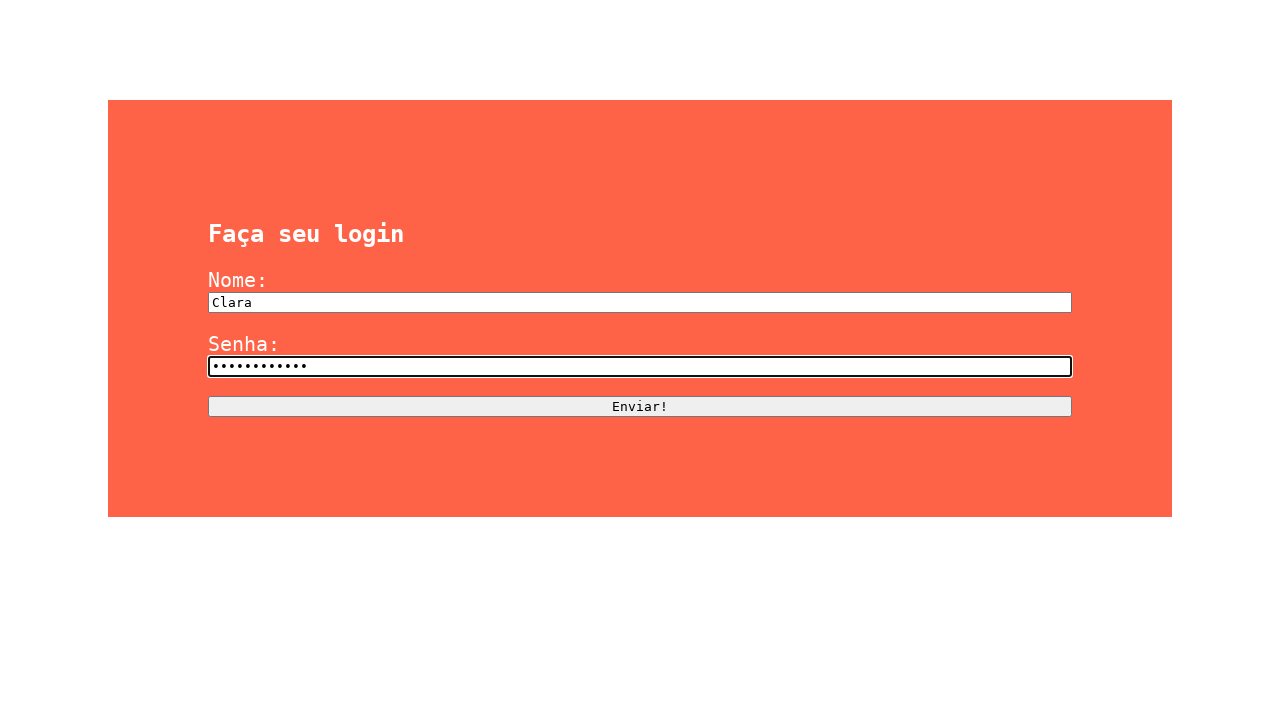

Clicked the submit button at (640, 406) on [name*="l0"]
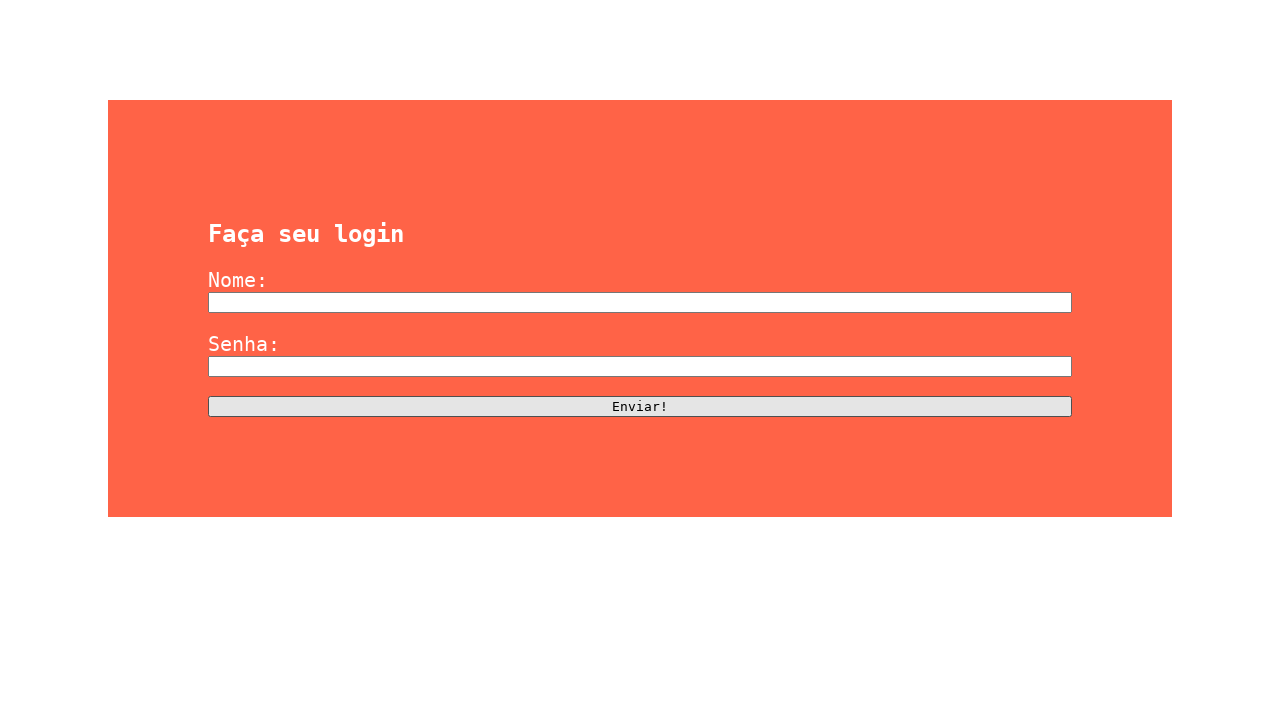

Waited 1 second for form response
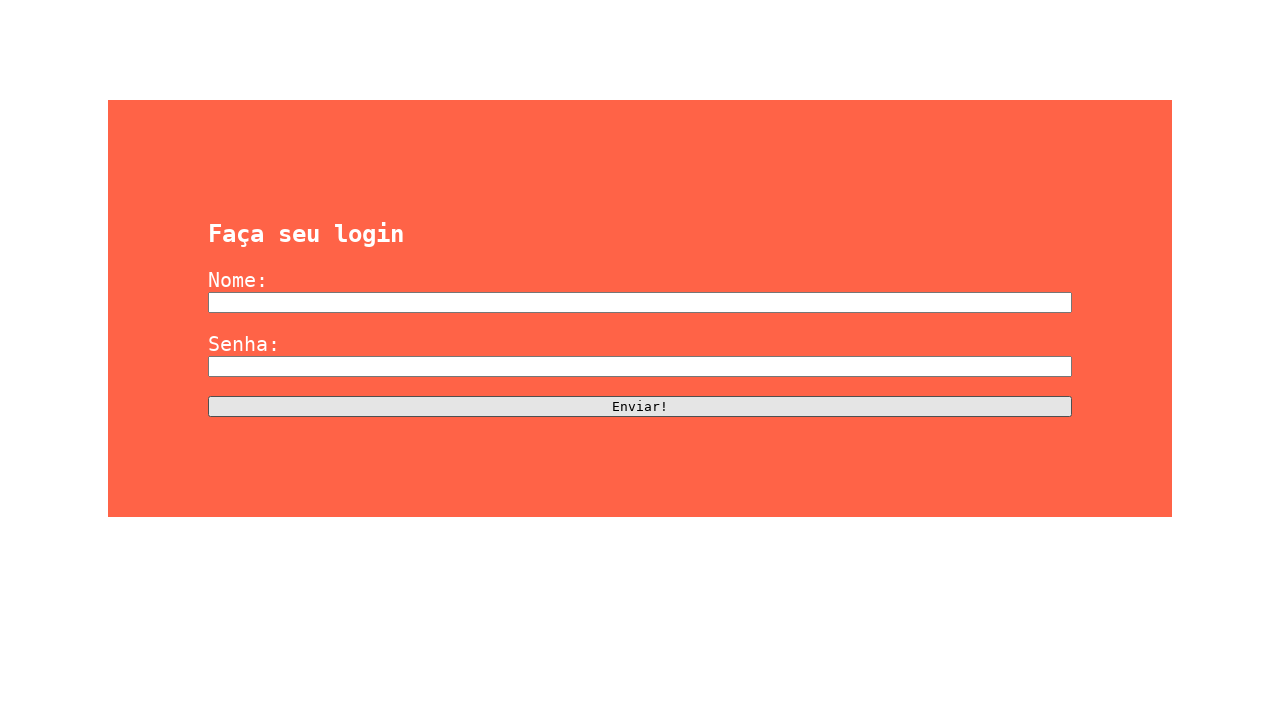

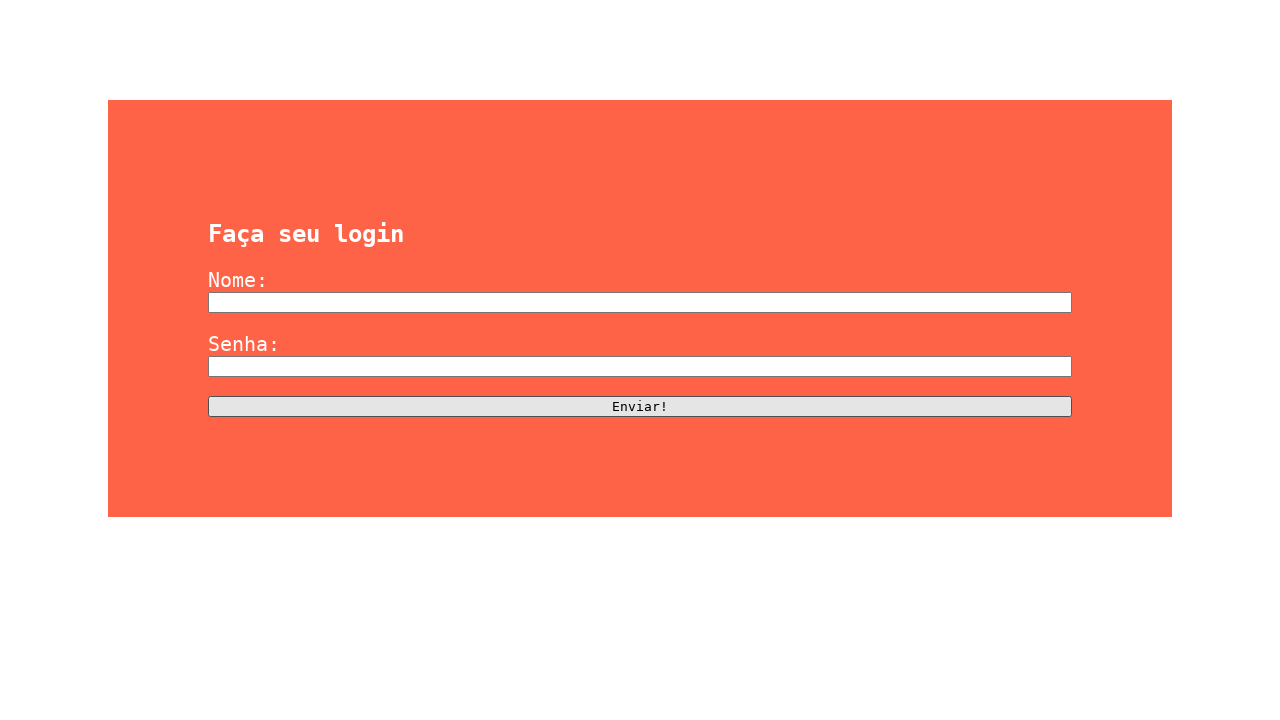